Tests the login form validation by submitting empty username and password fields and verifying that an appropriate error message is displayed.

Starting URL: https://www.saucedemo.com/

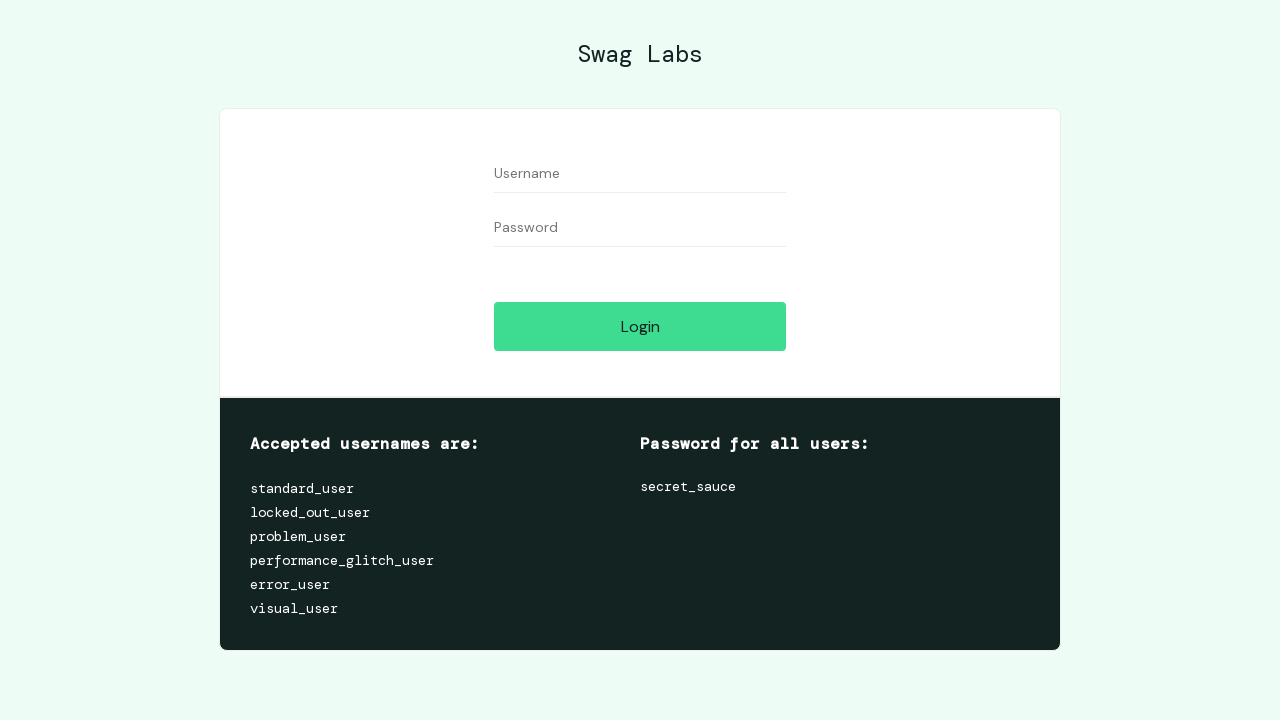

Filled username field with empty string on form #user-name
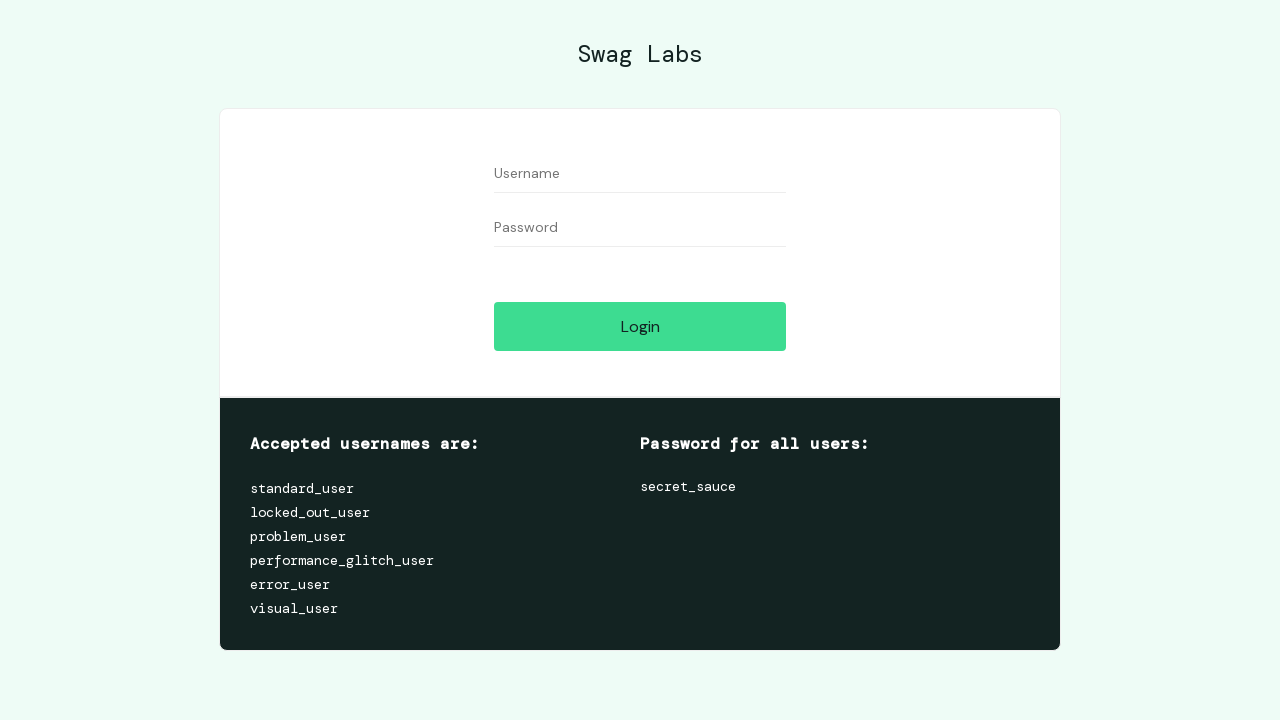

Filled password field with empty string on form #password
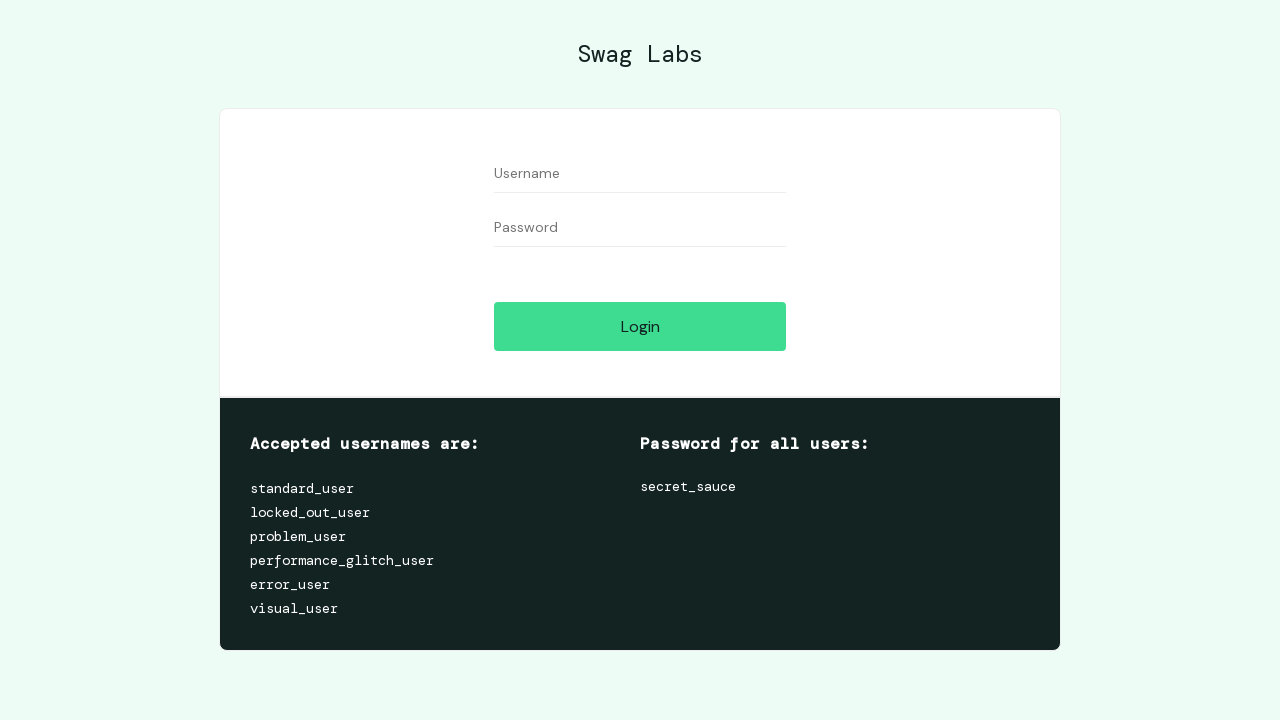

Clicked login button to trigger validation at (640, 326) on form #login-button
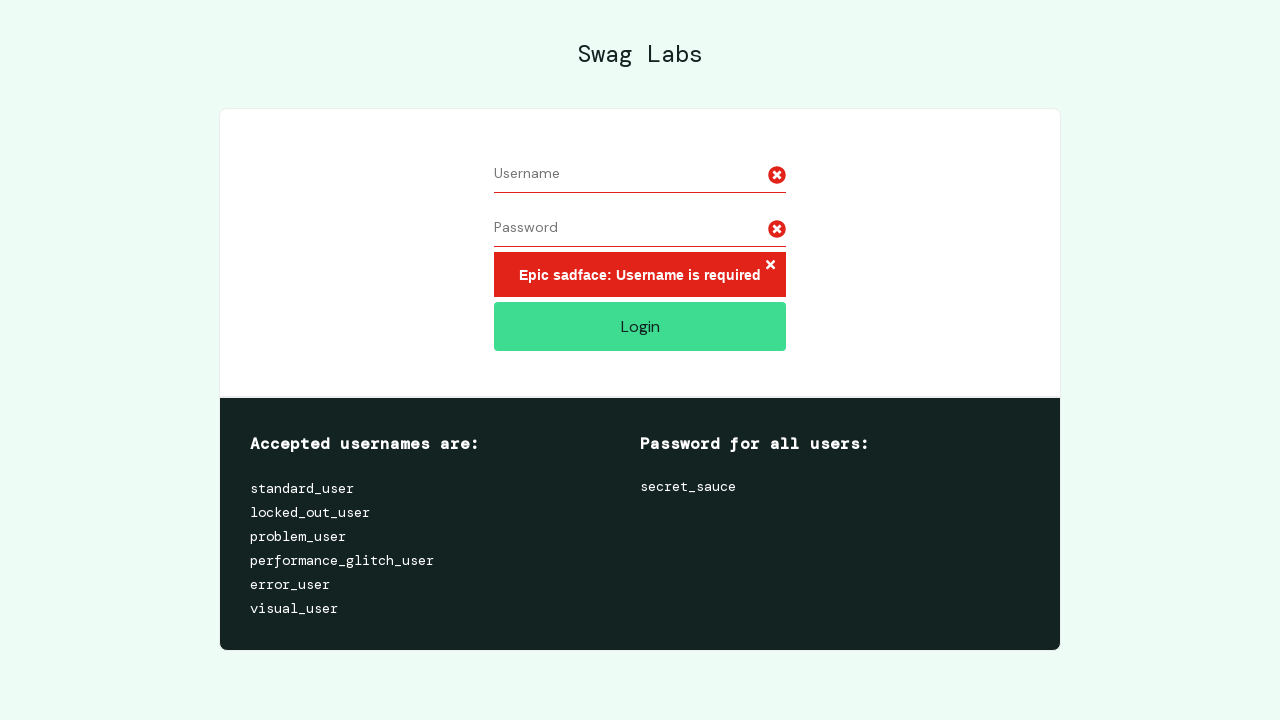

Verified error message appeared: 'Epic sadface: Username is required'
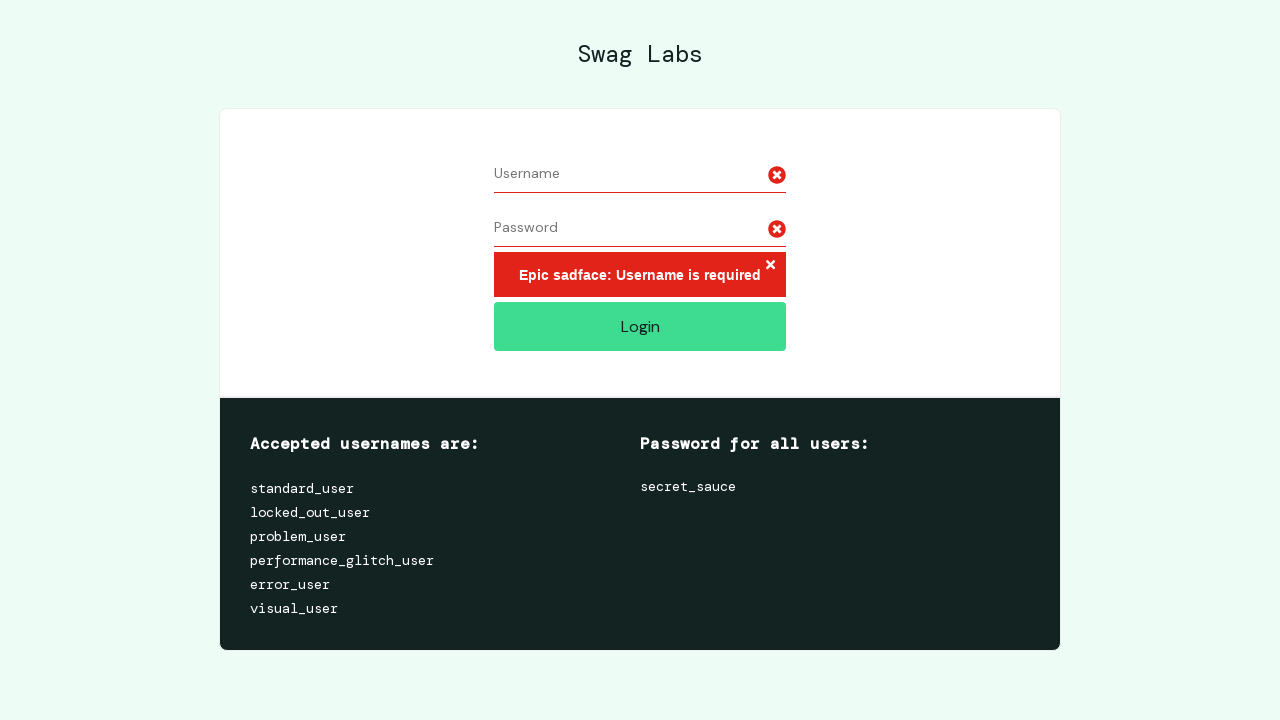

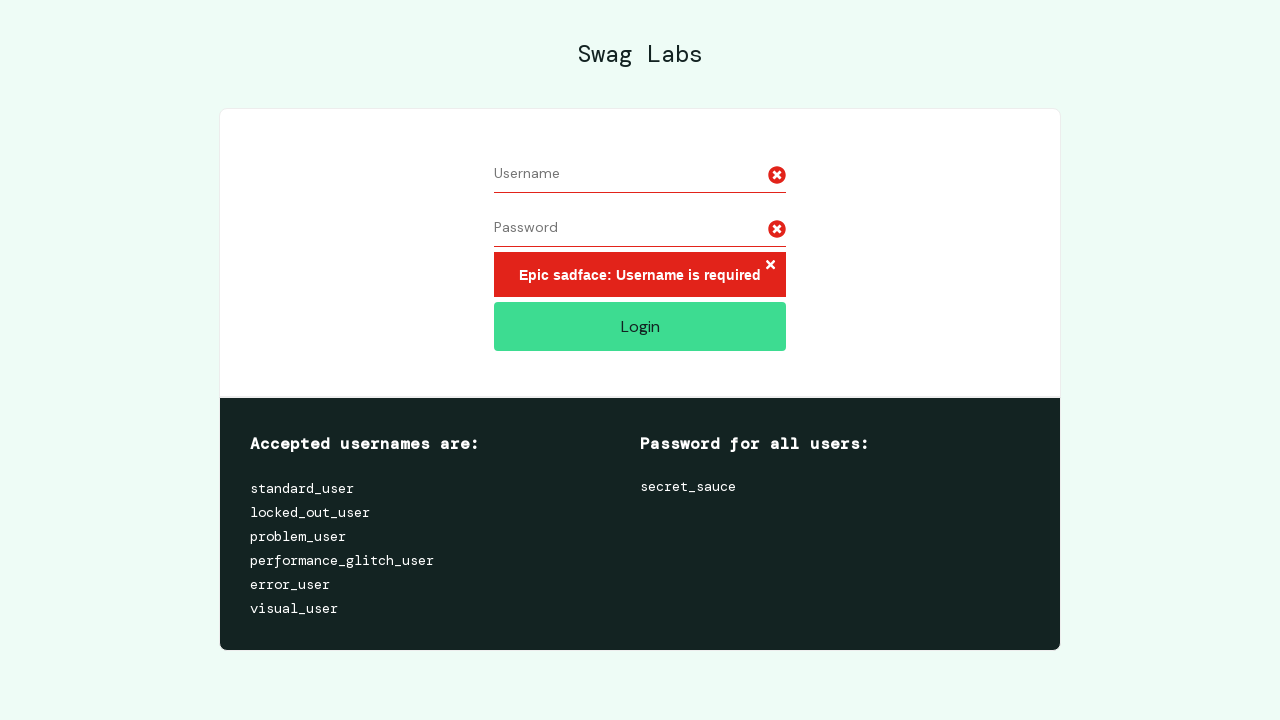